Tests pause functionality in action chains by moving to an element, performing click and hold, and sending keys with pauses between actions

Starting URL: https://www.selenium.dev/selenium/web/mouse_interaction.html

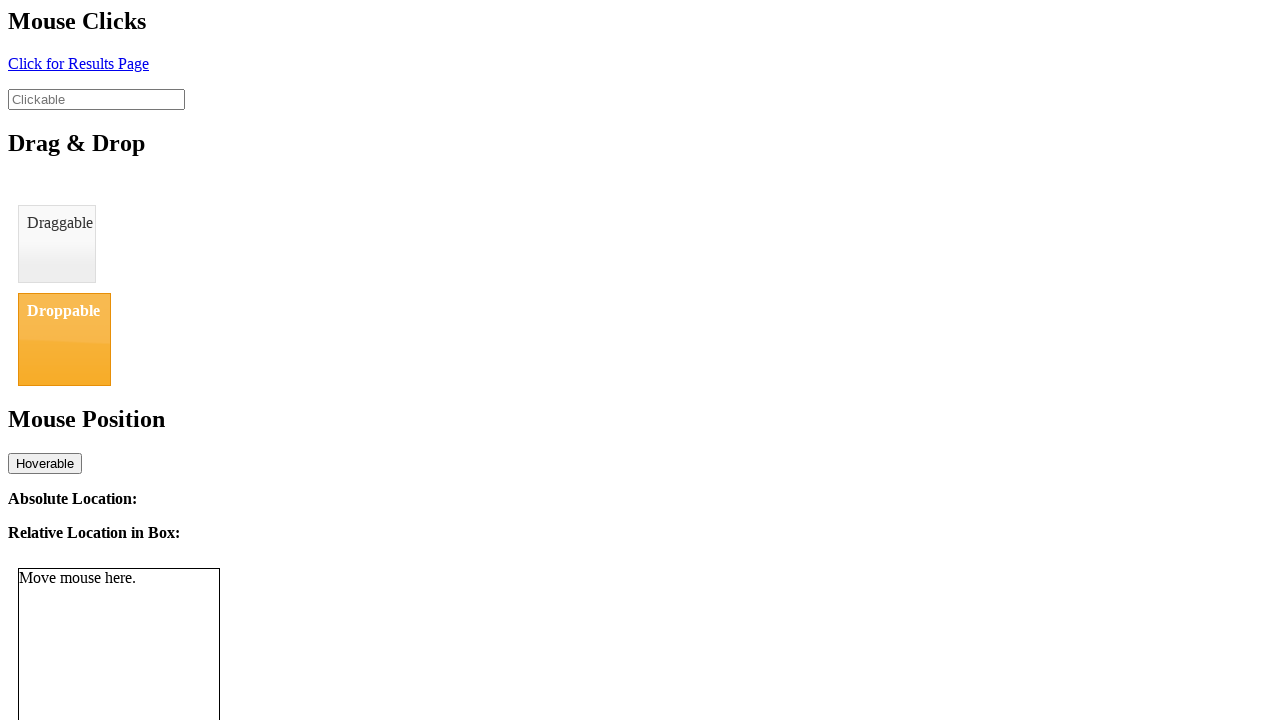

Located the clickable element with id 'clickable'
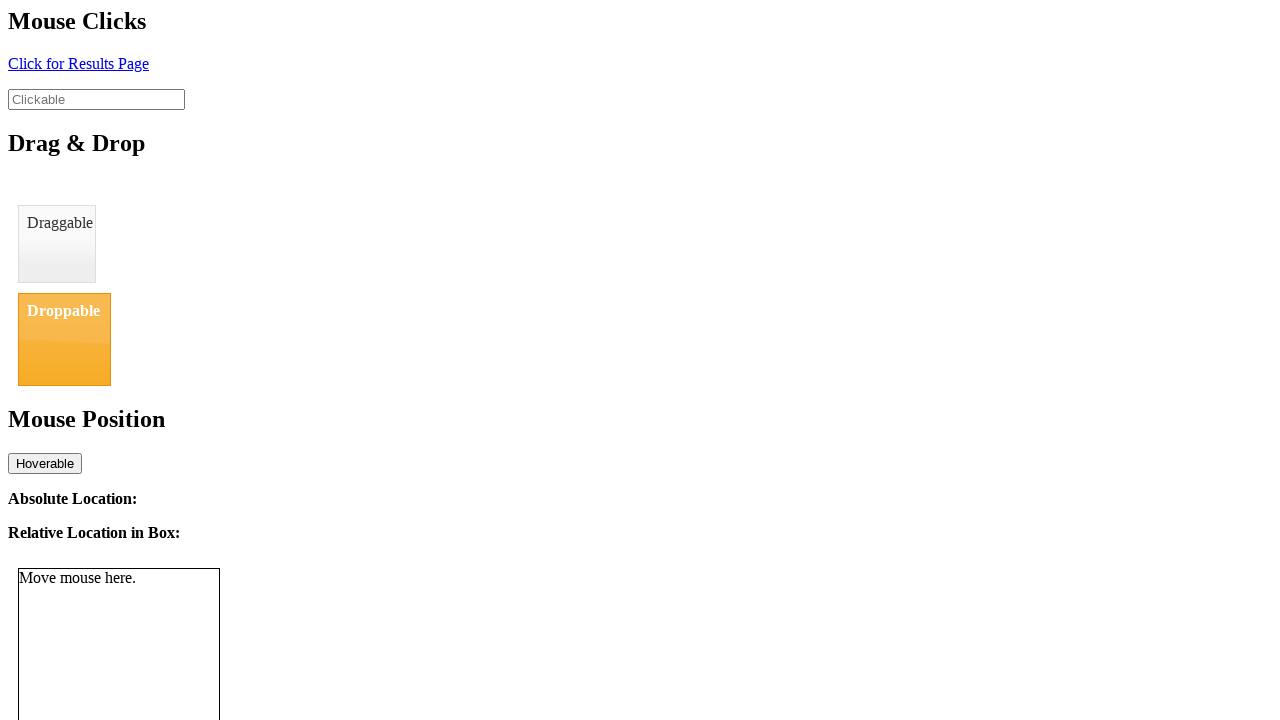

Hovered over the clickable element at (96, 99) on #clickable
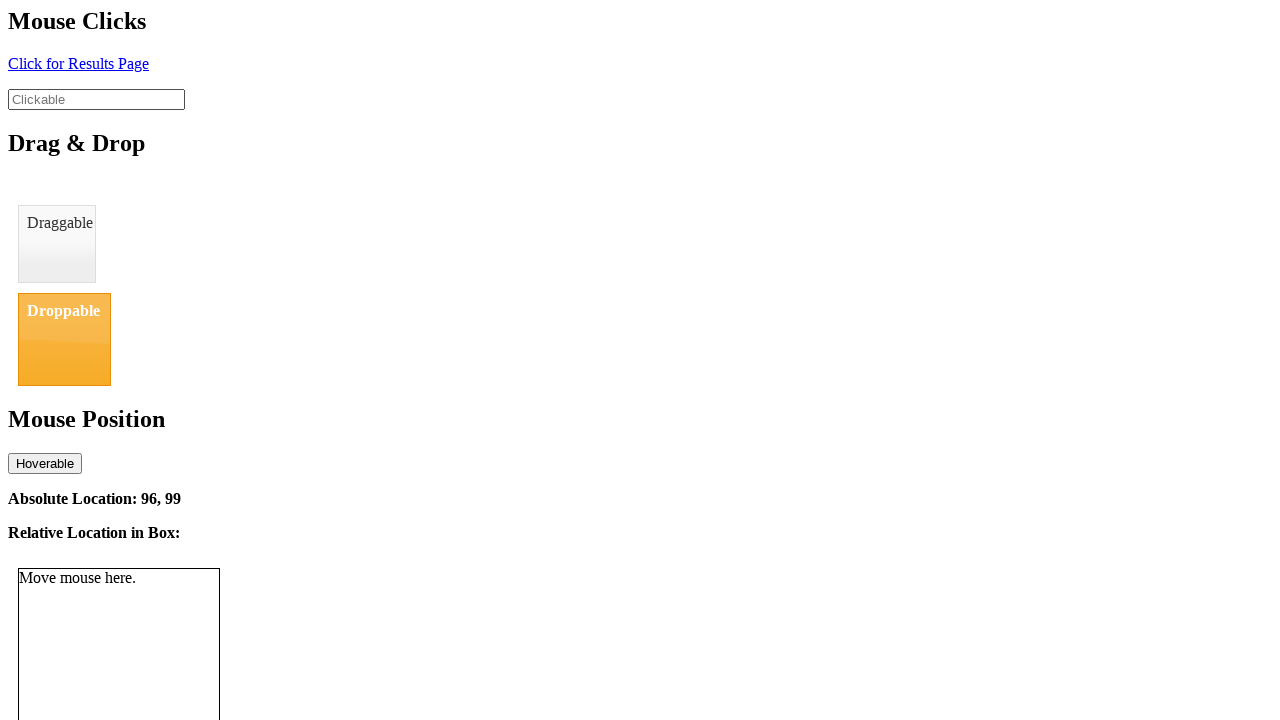

Performed mouse down (click and hold) on the element at (96, 99)
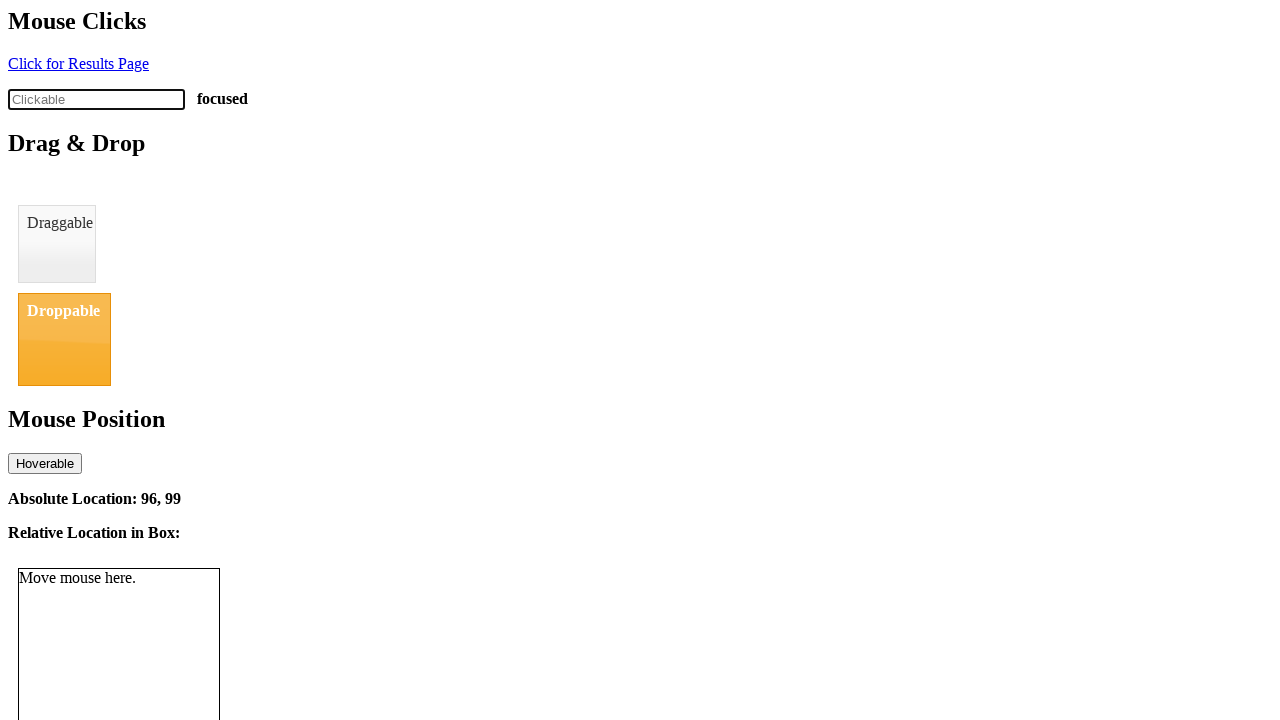

Typed 'abc' into the element on #clickable
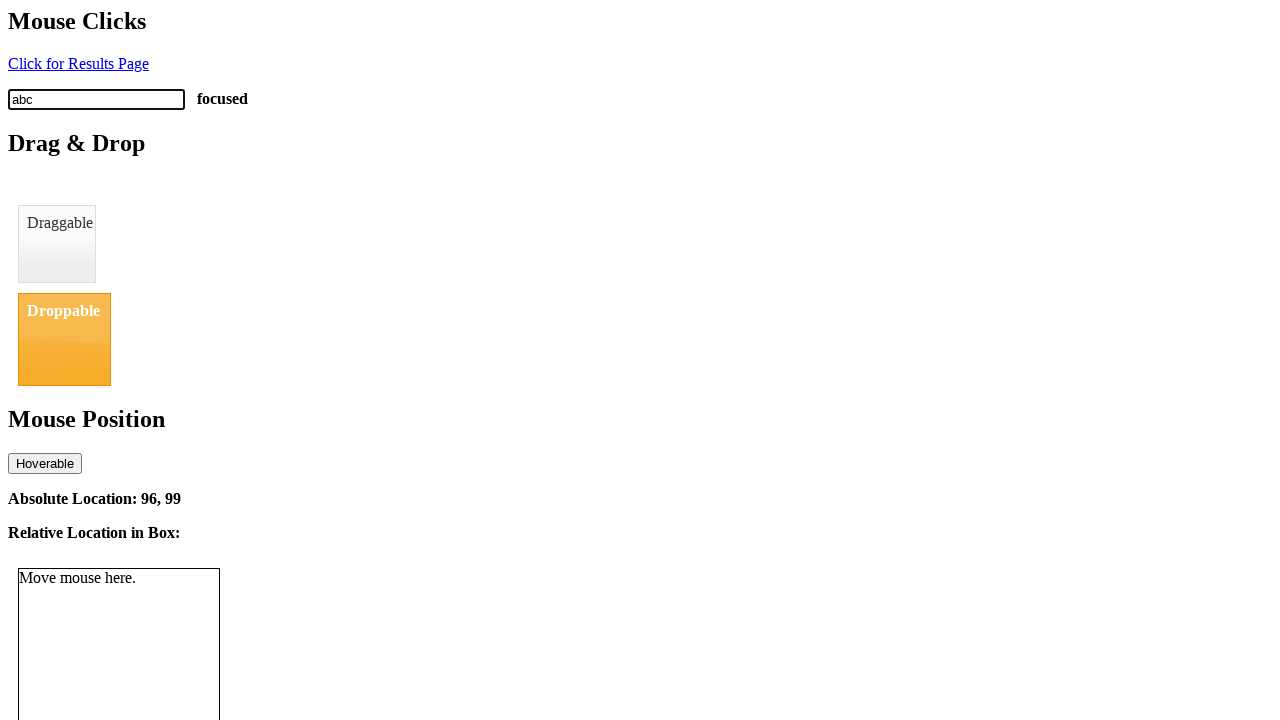

Typed 'siva konda' into the element on #clickable
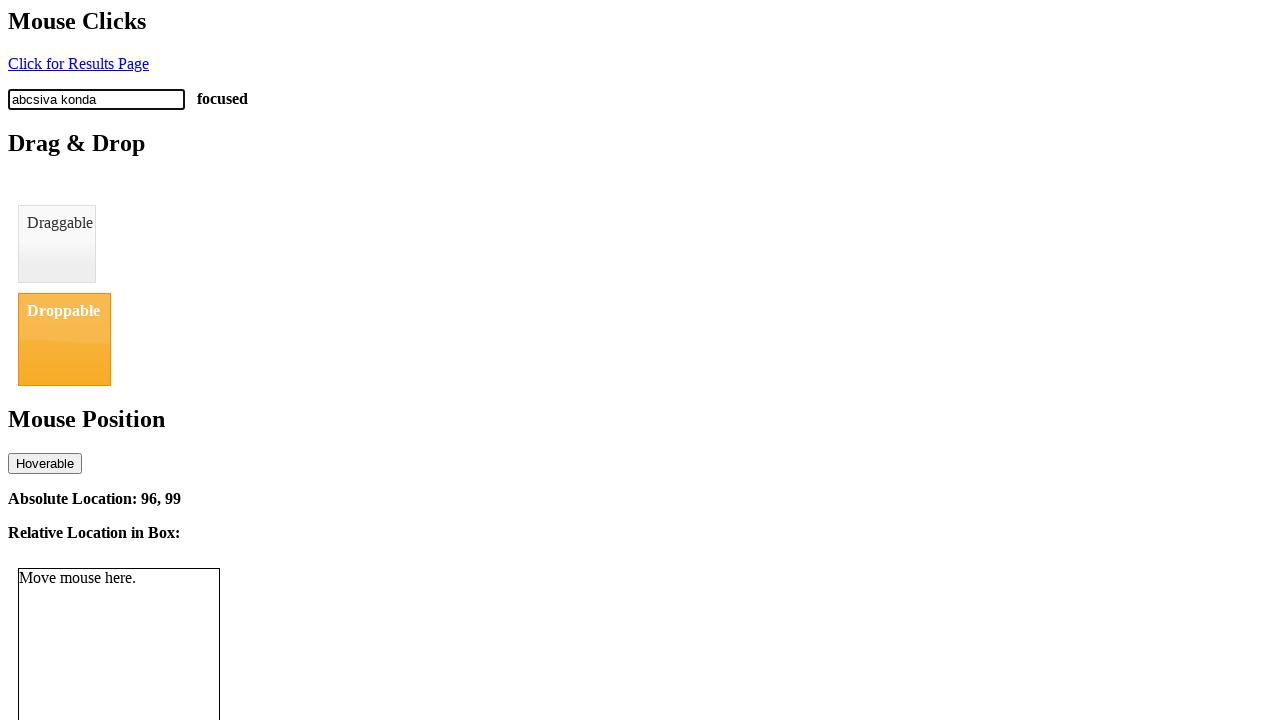

Hovered over the clickable element again at (96, 99) on #clickable
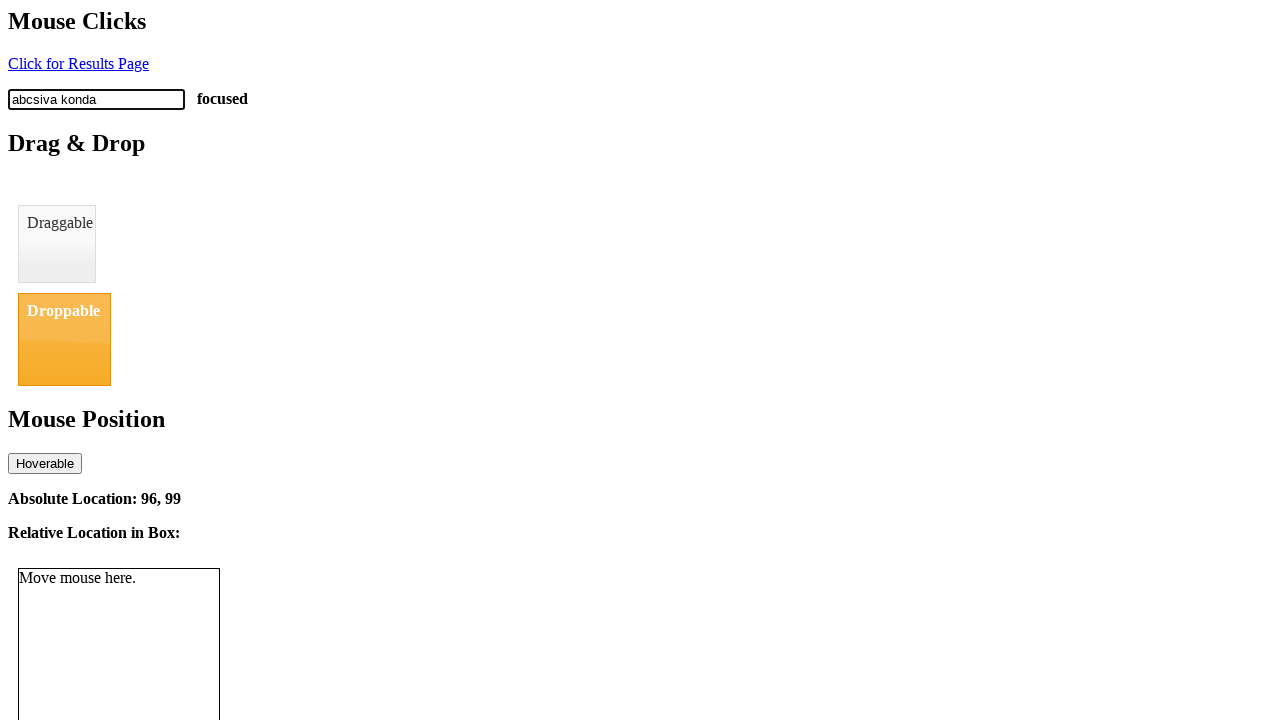

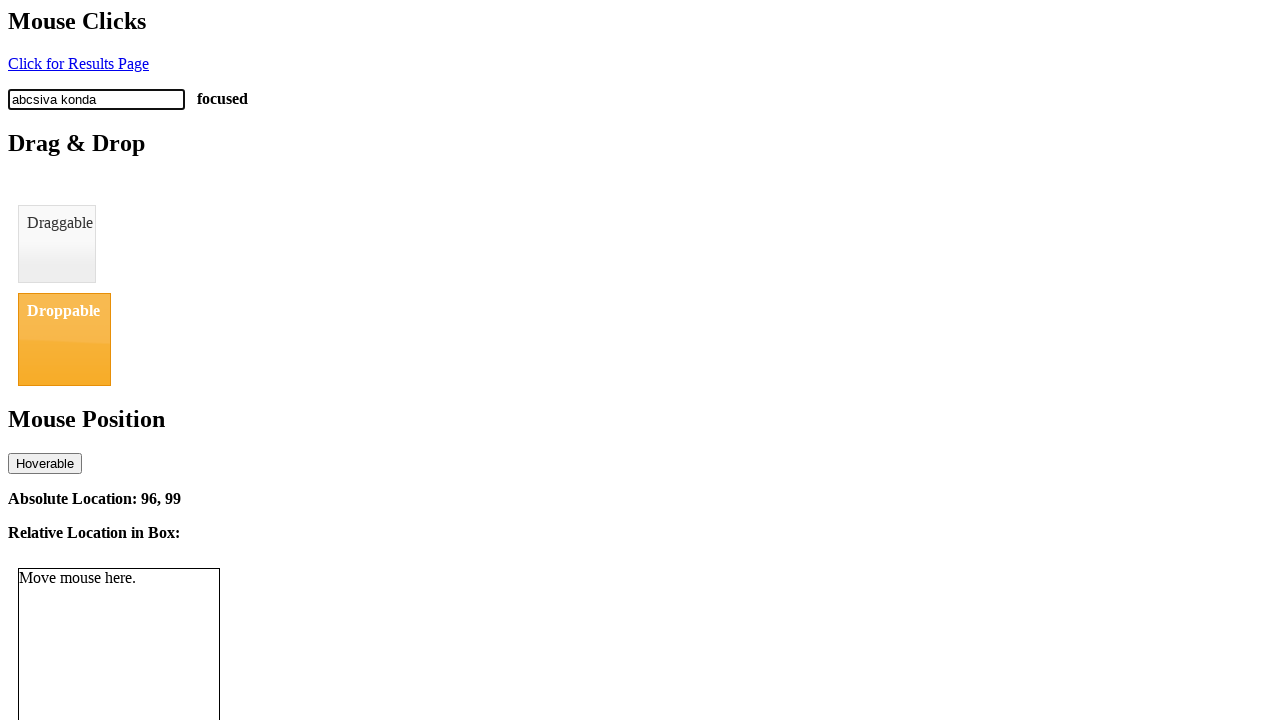